Tests page refresh functionality by verifying the timestamp in the page title changes after refresh

Starting URL: http://www.compendiumdev.co.uk/selenium/refresh.php

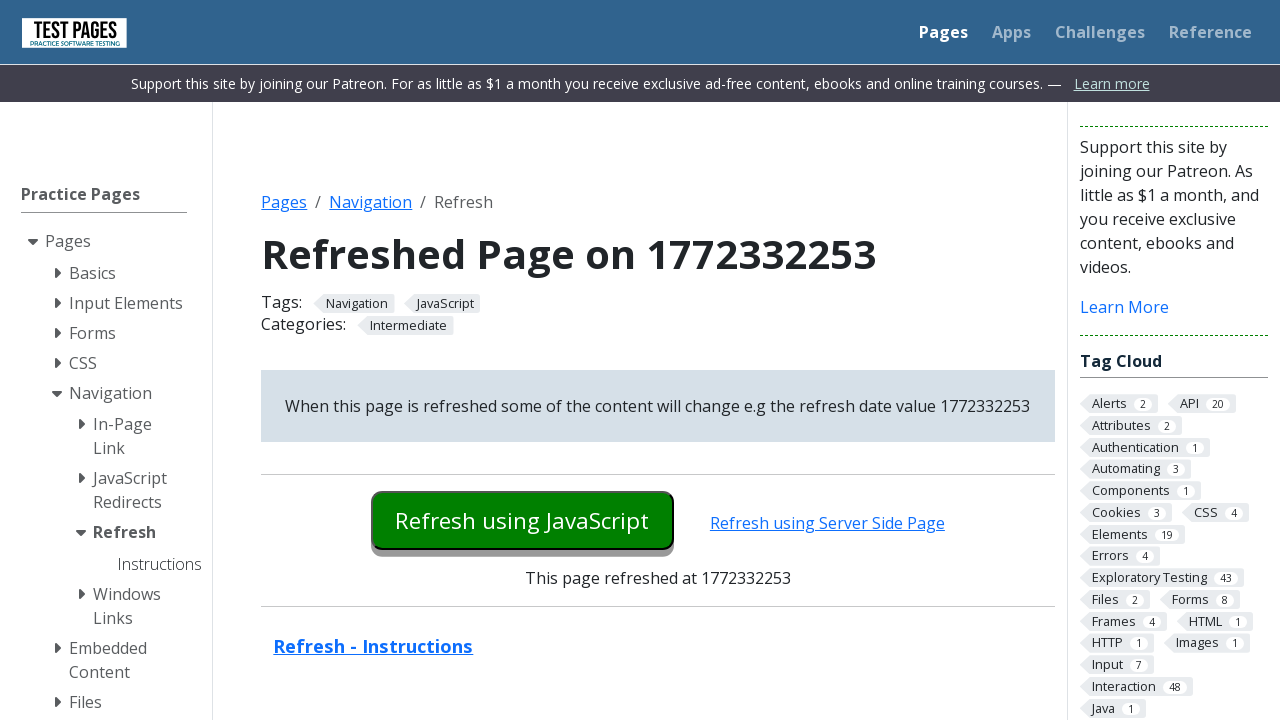

Waited for page to load with domcontentloaded state
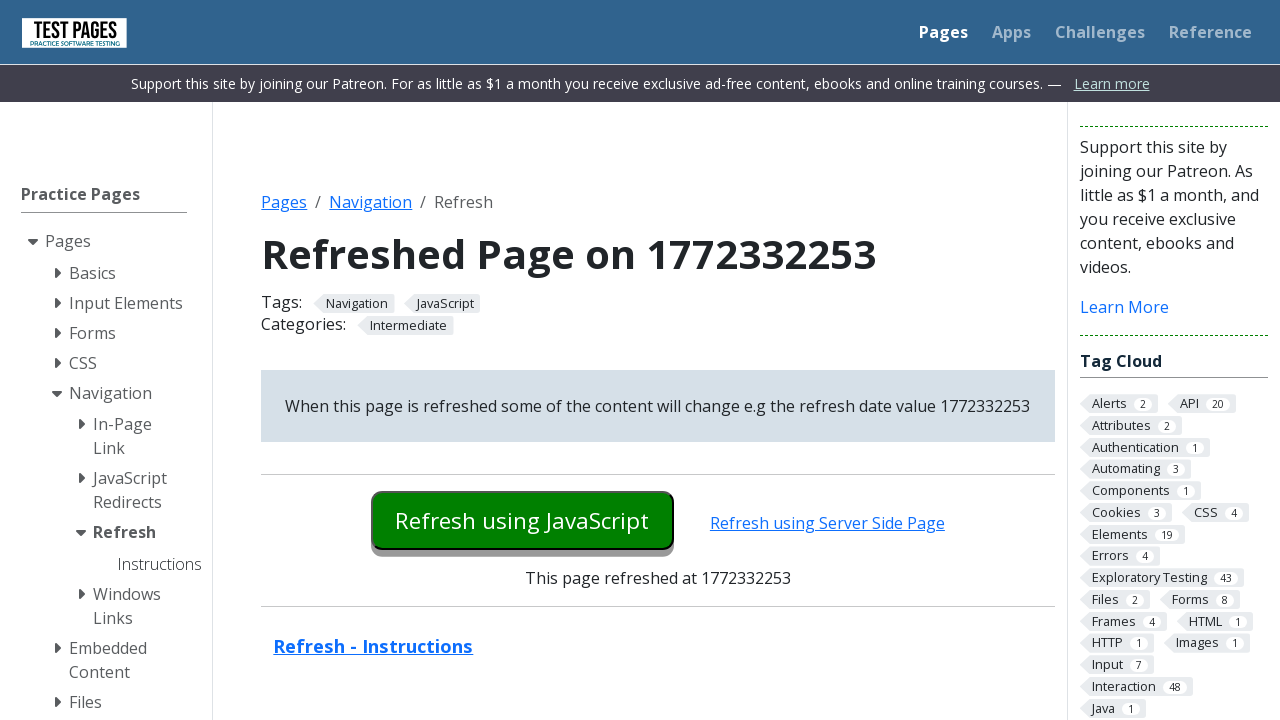

Retrieved page title: Refreshed Page on 1772332253
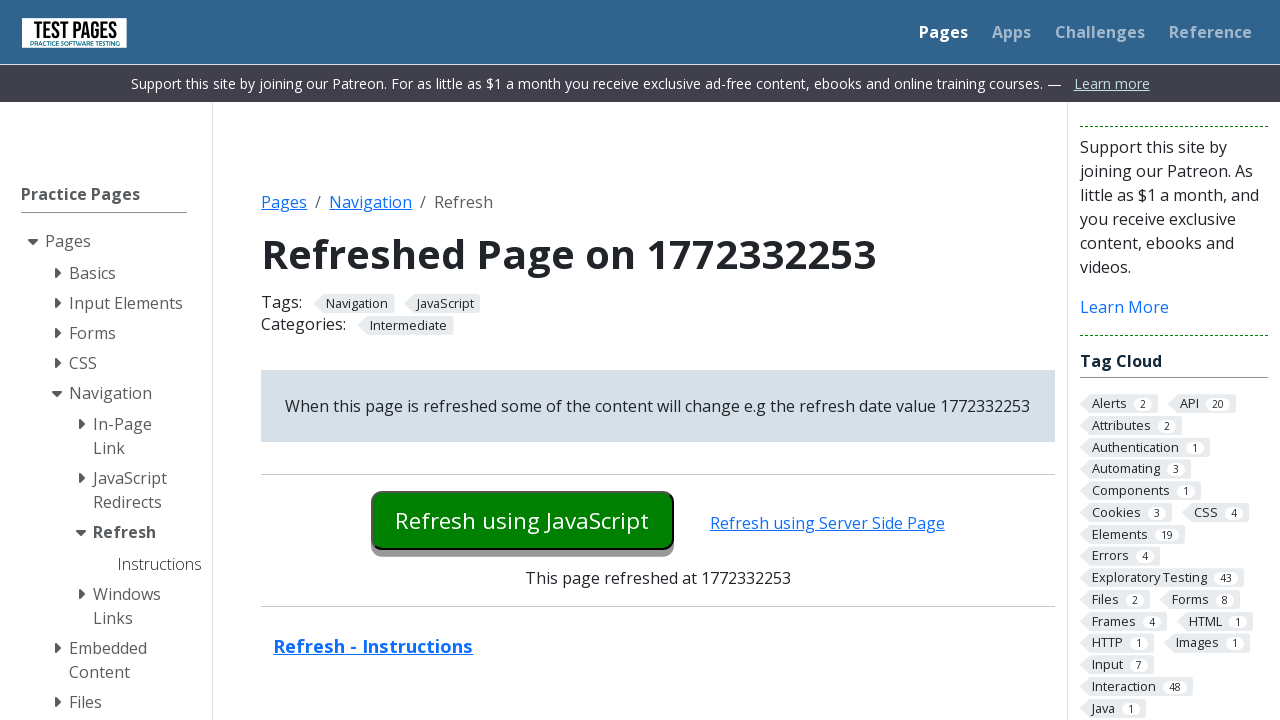

Verified page title starts with 'Refreshed Page on '
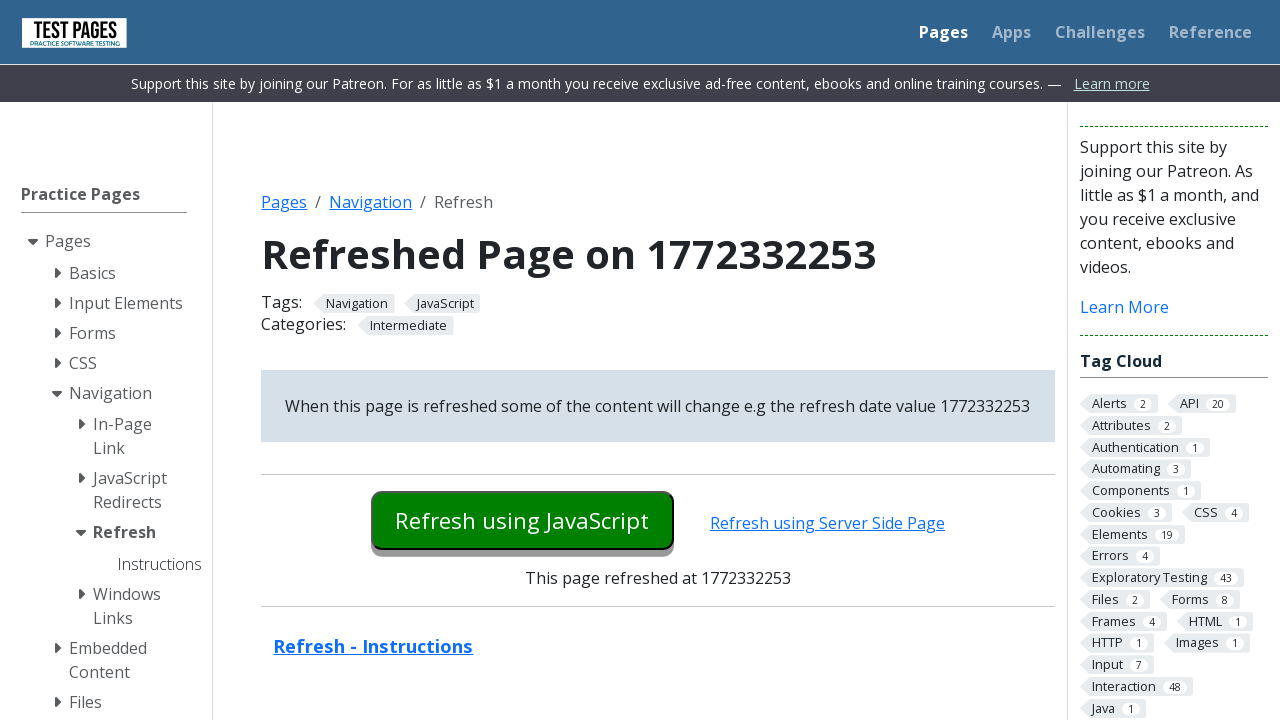

Extracted initial timestamp from title: 1772332253
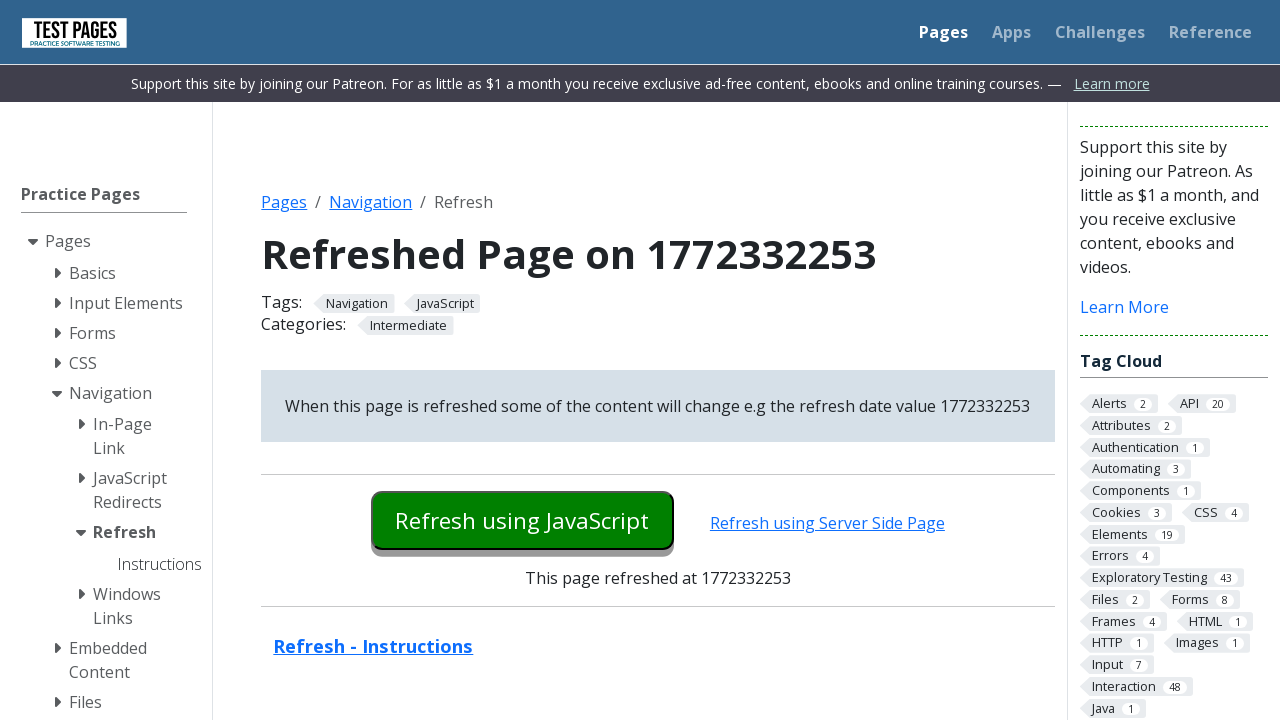

Waited 2 seconds for time to pass
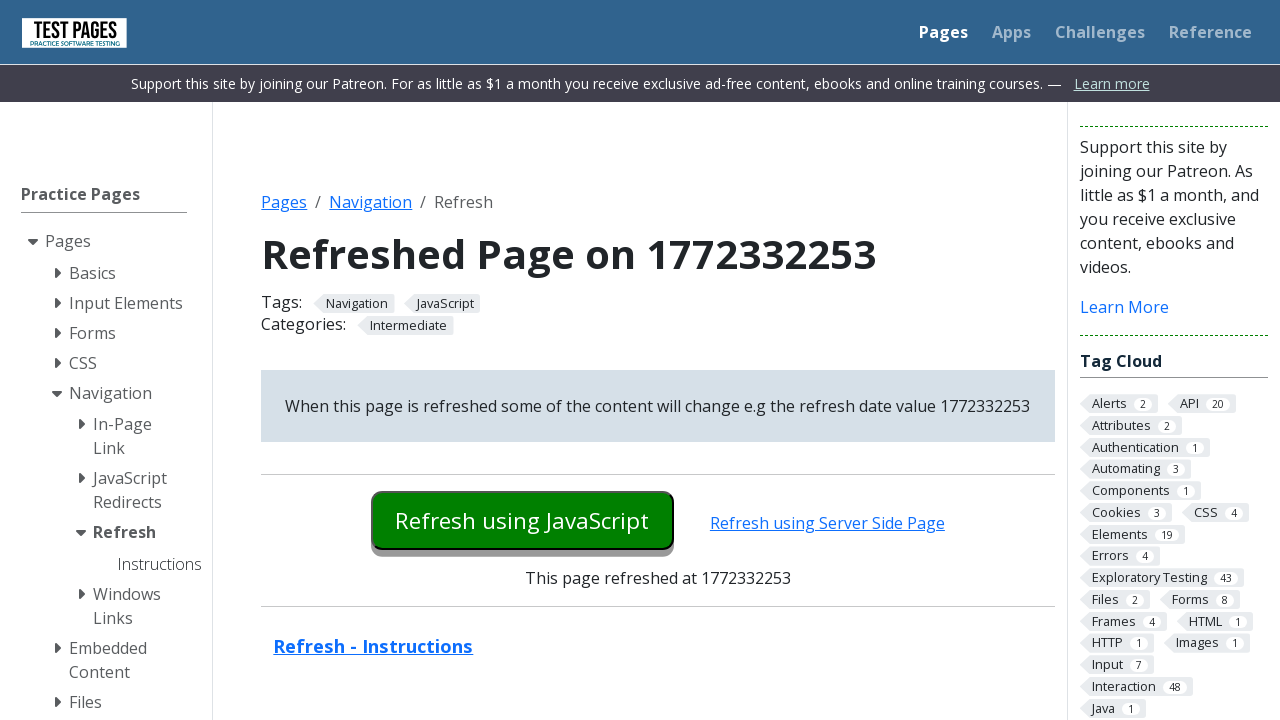

Reloaded the page
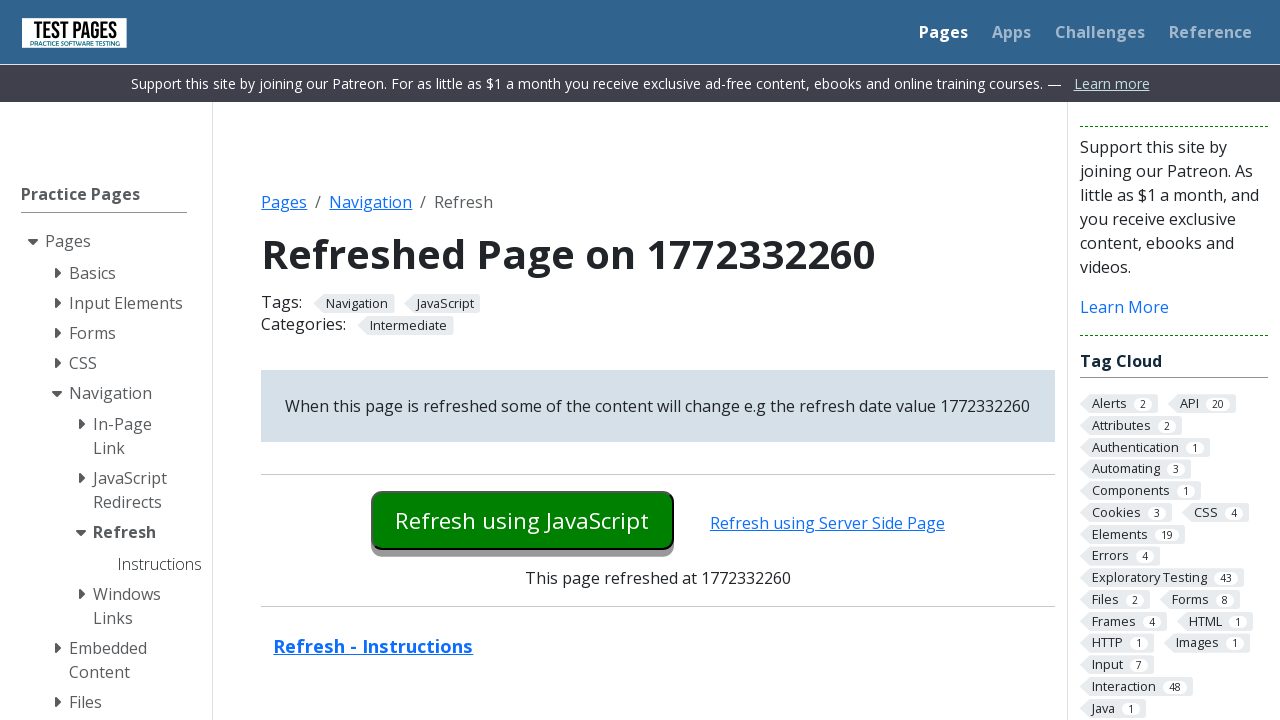

Waited for refreshed page to load with domcontentloaded state
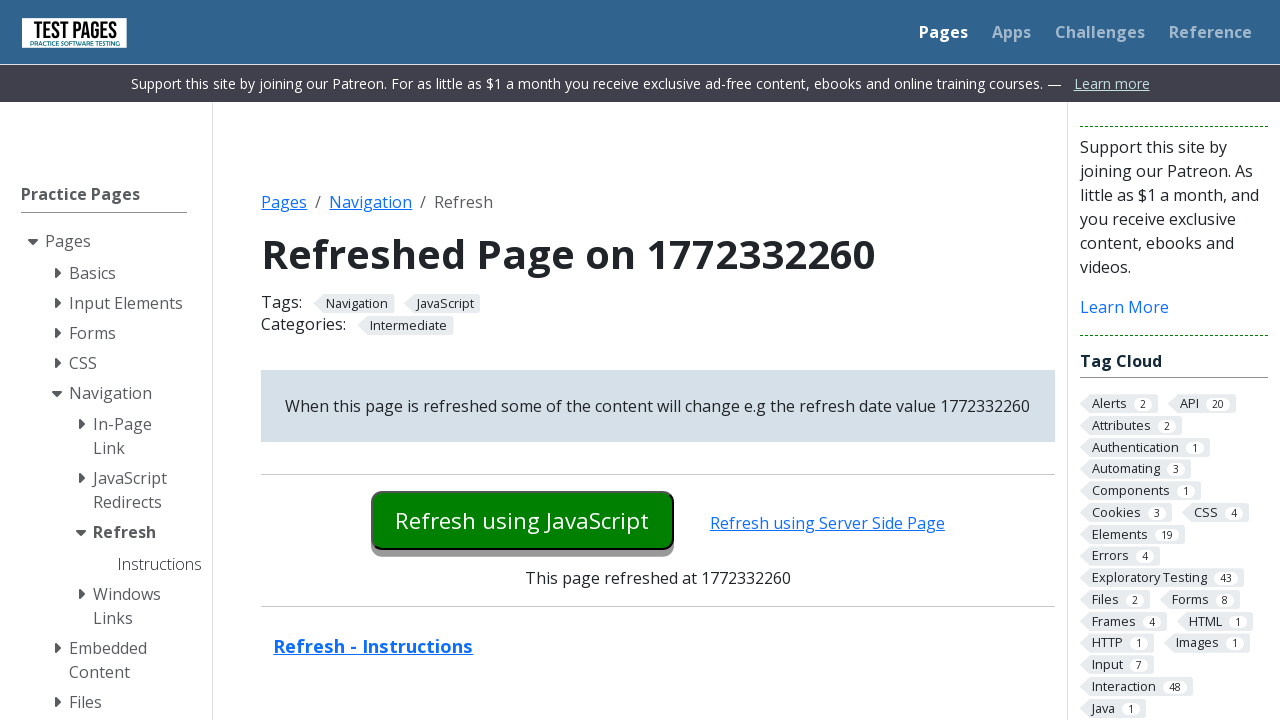

Extracted timestamp after refresh: 1772332260
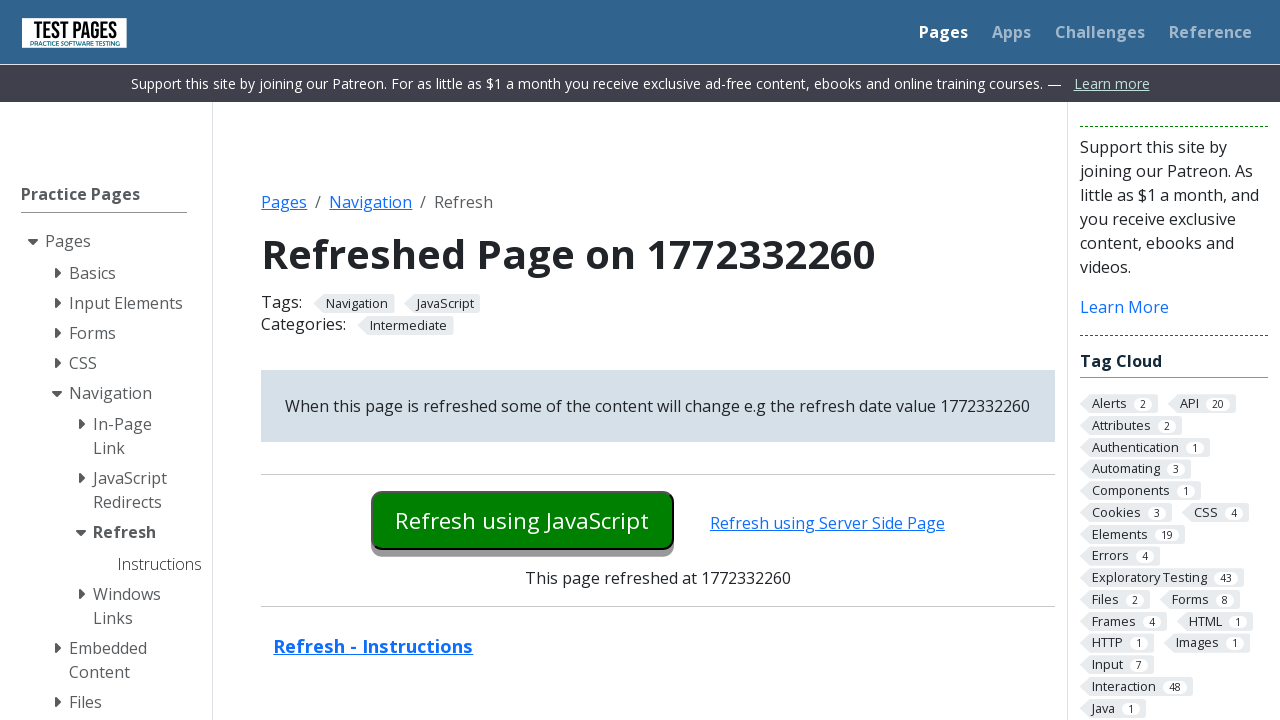

Verified refreshed timestamp (1772332260) is greater than initial timestamp (1772332253)
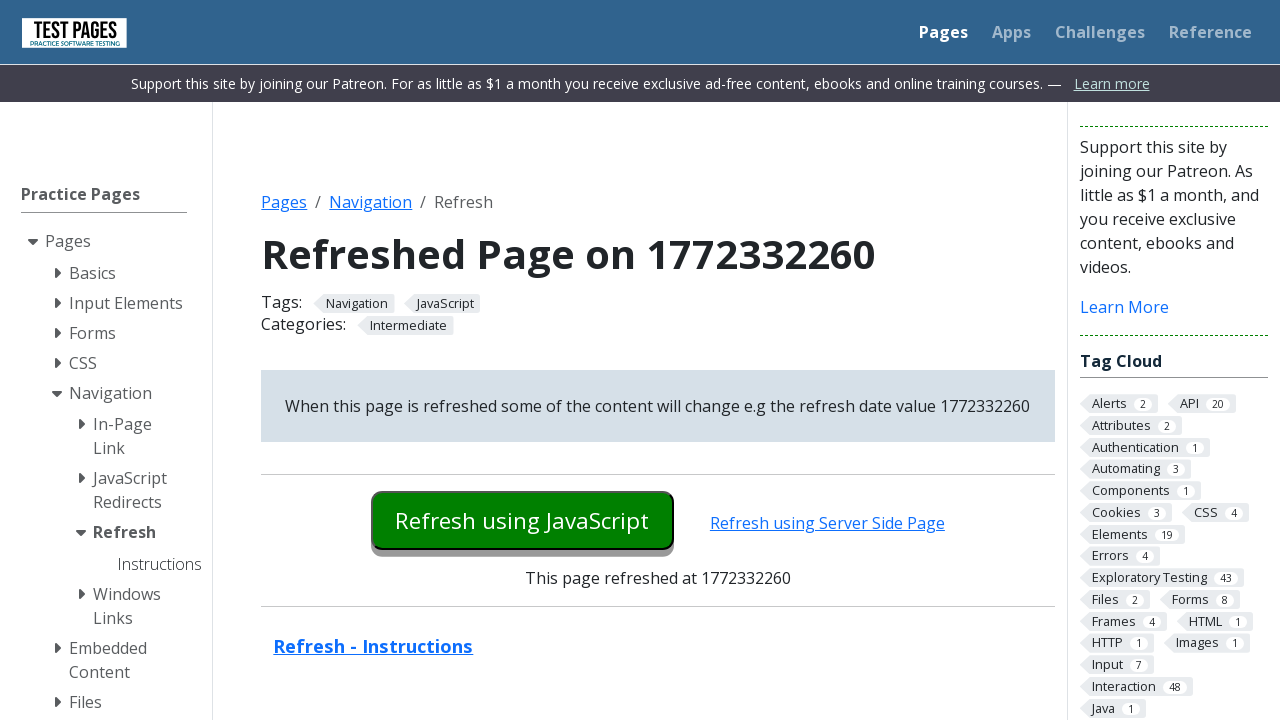

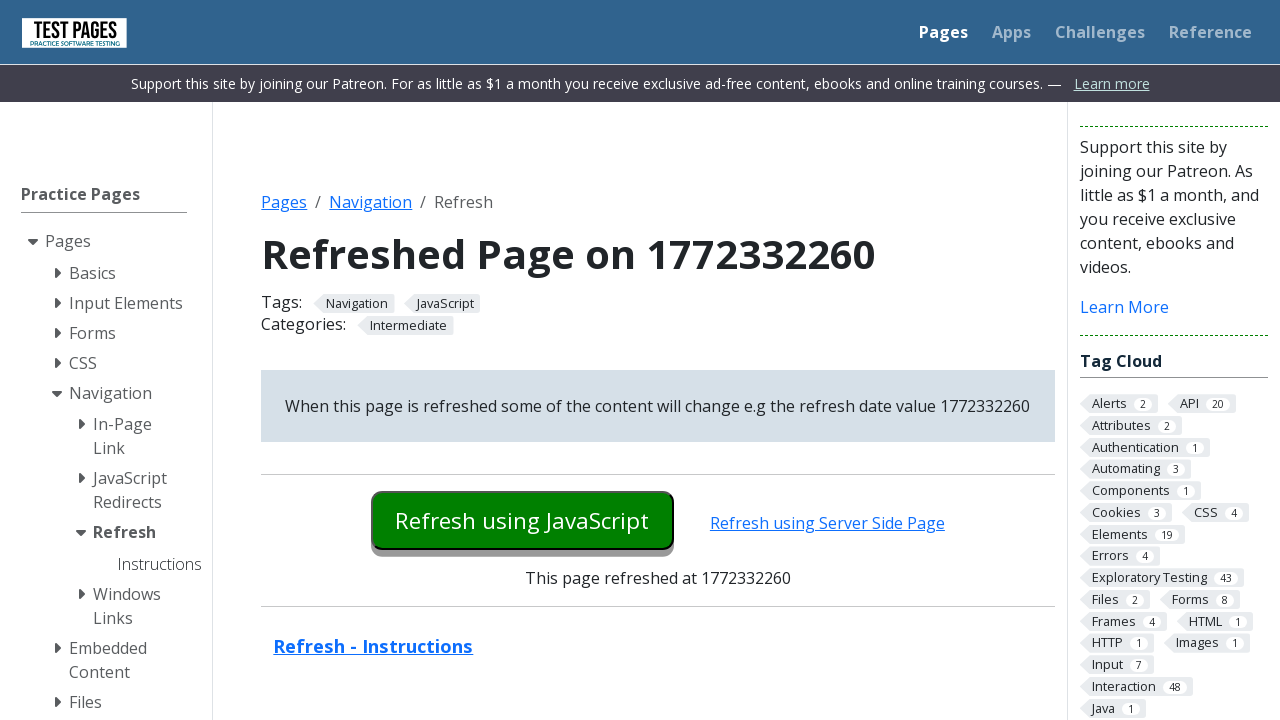